Tests FAQ accordion functionality by clicking on different question items and verifying the answers are displayed

Starting URL: https://qa-scooter.praktikum-services.ru/

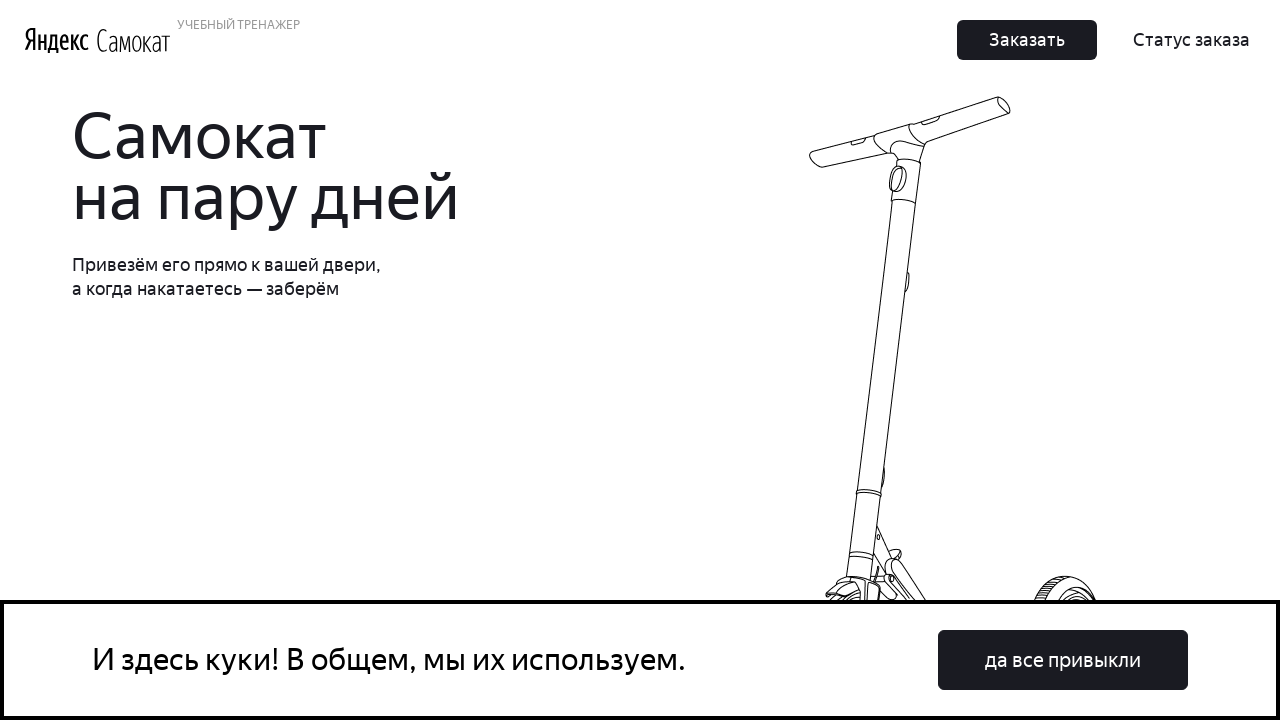

Scrolled 'How much does it cost?' FAQ item into view
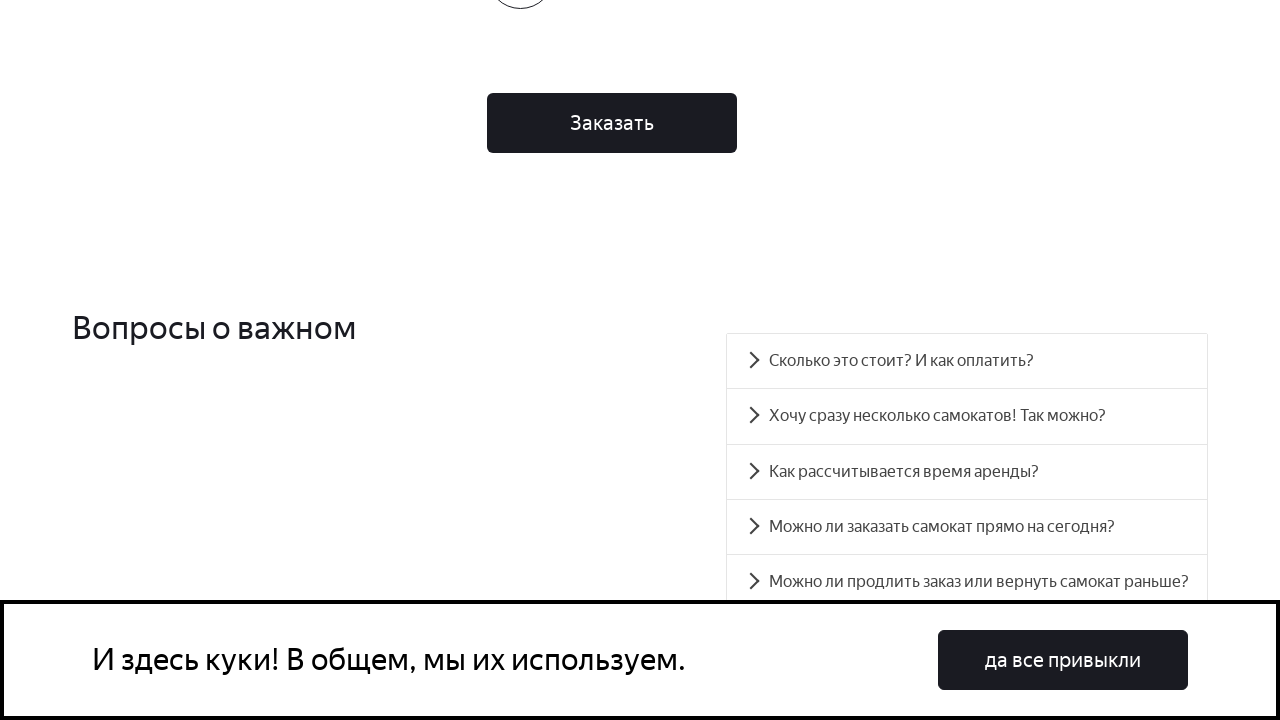

Clicked 'How much does it cost?' FAQ item at (967, 361) on xpath=.//div[@class='accordion__button' and contains(text(),'Сколько это стоит')
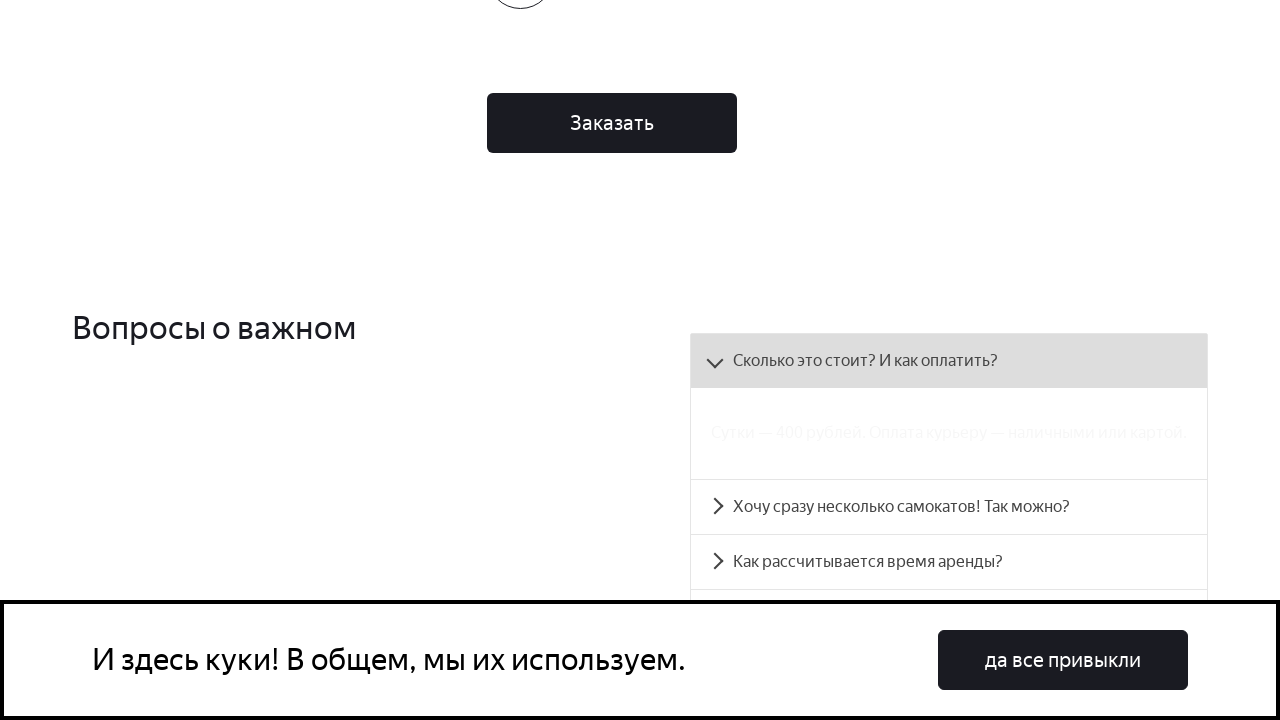

Verified answer about daily rate of 400 rubles is displayed
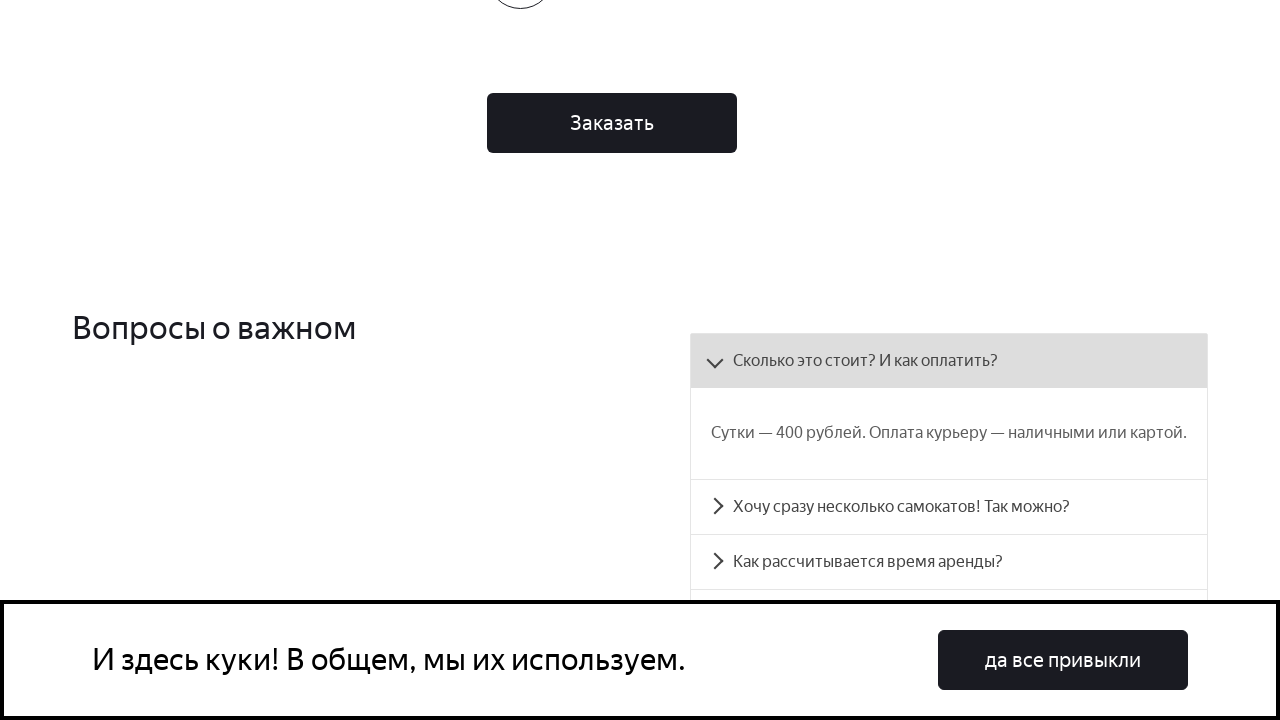

Scrolled 'Can you order multiple scooters?' FAQ item into view
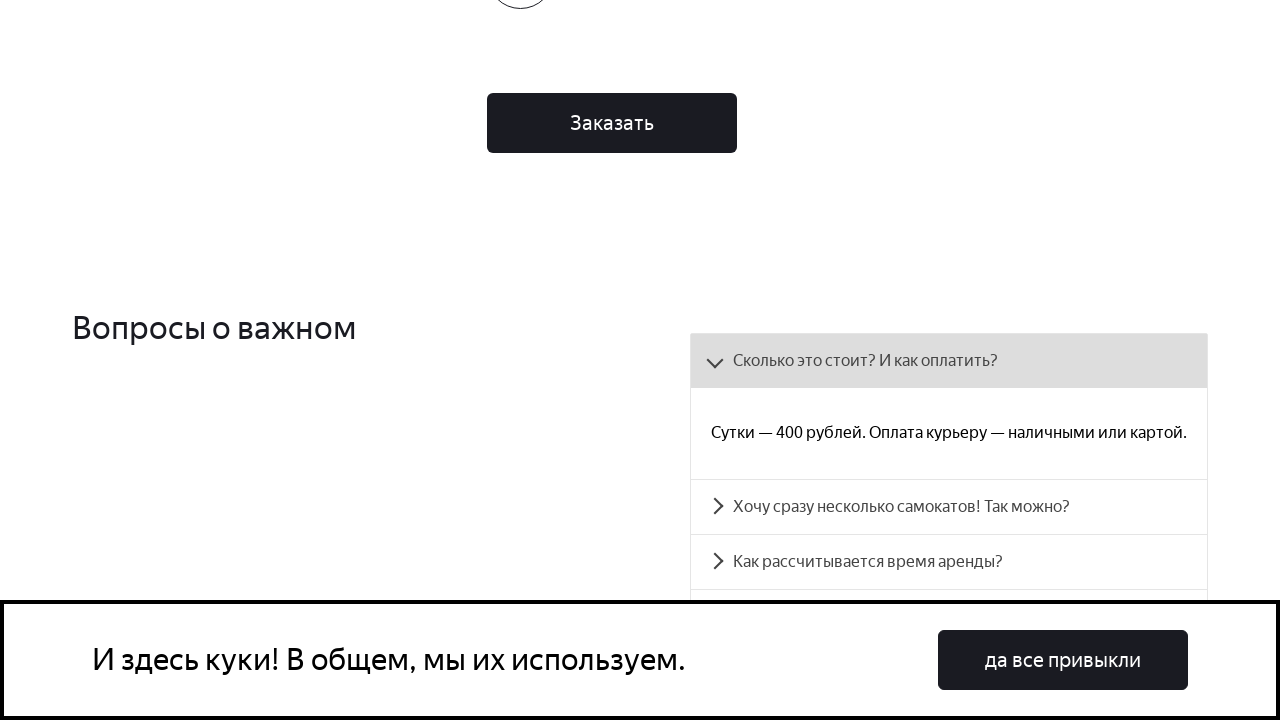

Clicked 'Can you order multiple scooters?' FAQ item at (949, 507) on xpath=.//div[@class='accordion__button' and contains(text(),'несколько самокатов
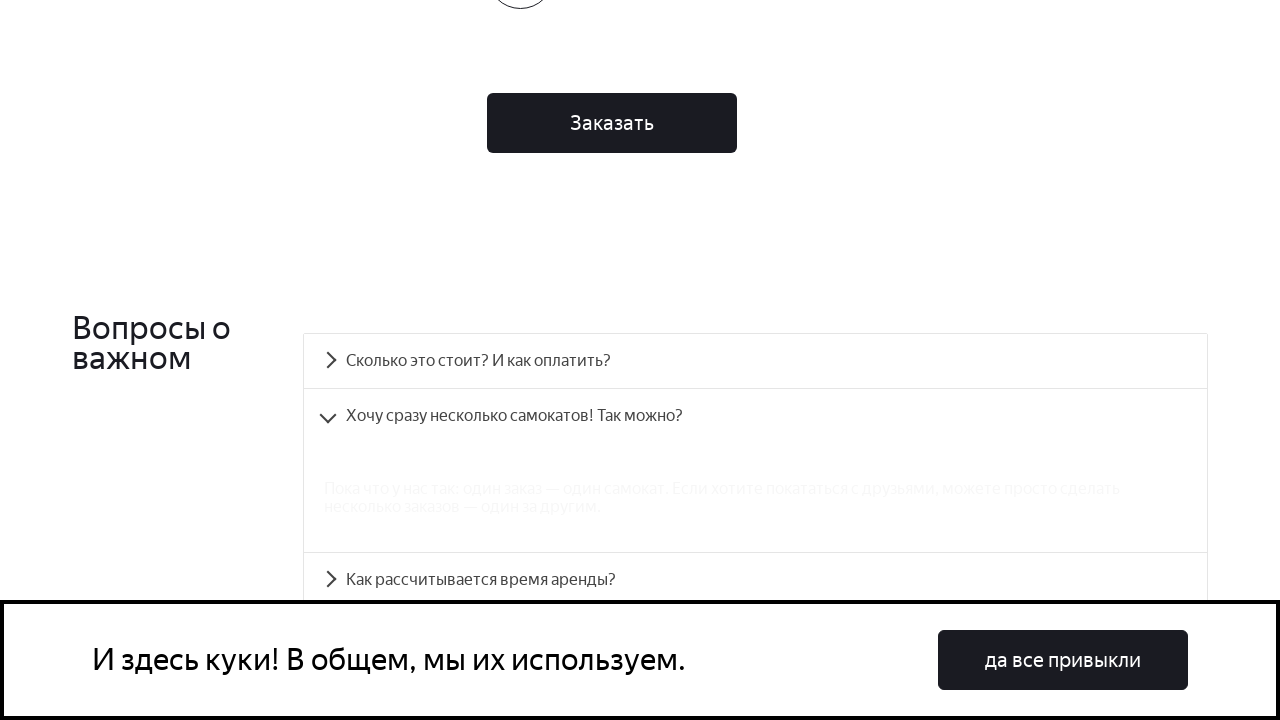

Verified answer about one order per scooter is displayed
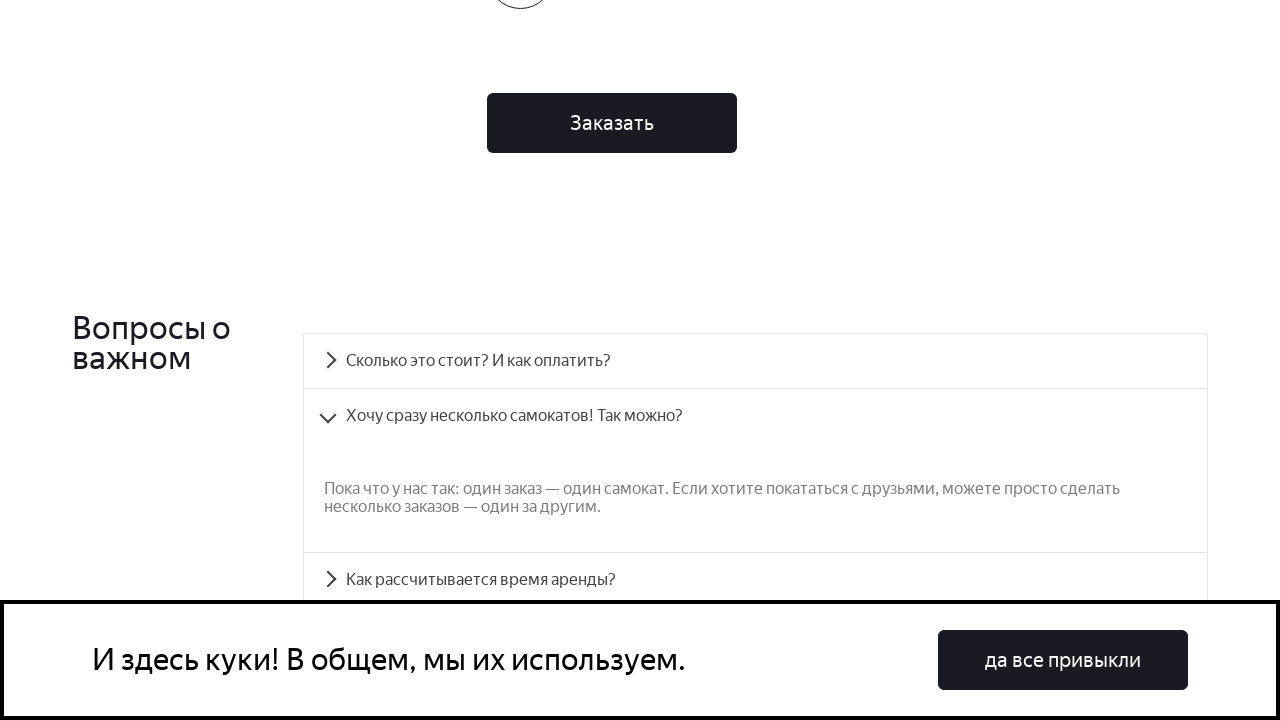

Scrolled 'When is rental time counted?' FAQ item into view
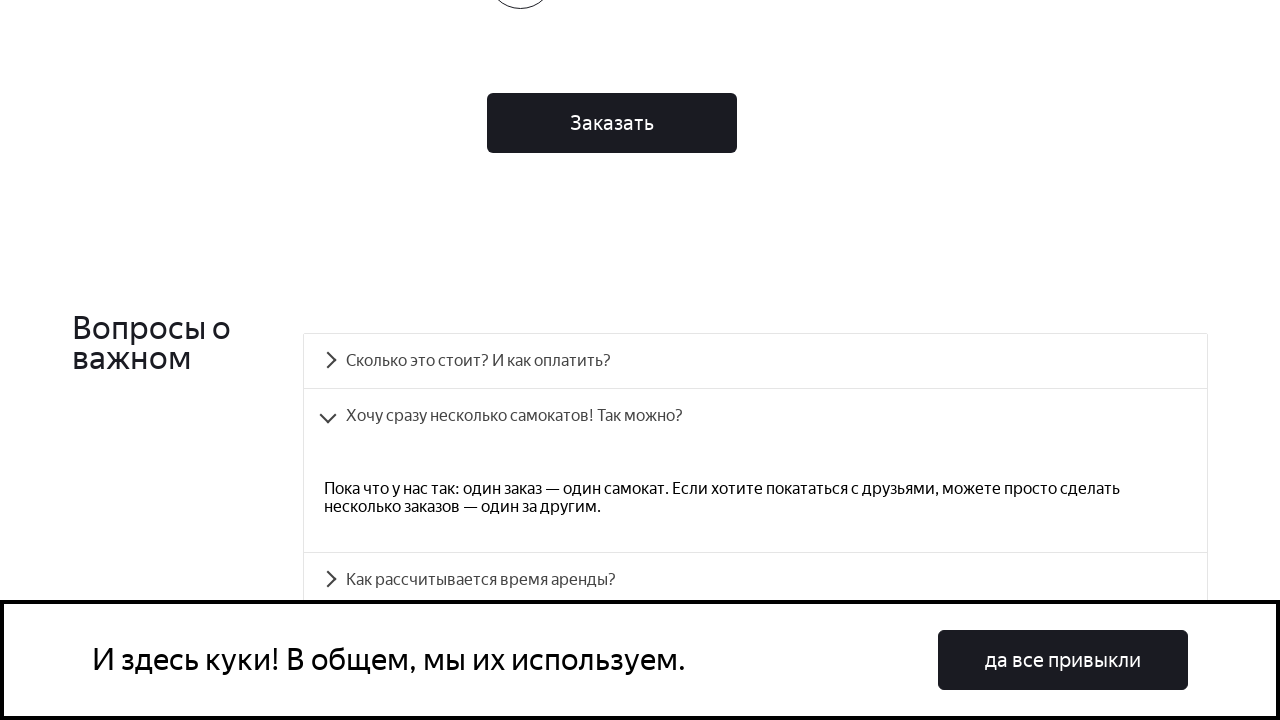

Clicked 'When is rental time counted?' FAQ item at (755, 580) on xpath=.//div[@class='accordion__button' and contains(text(),'время аренды')]
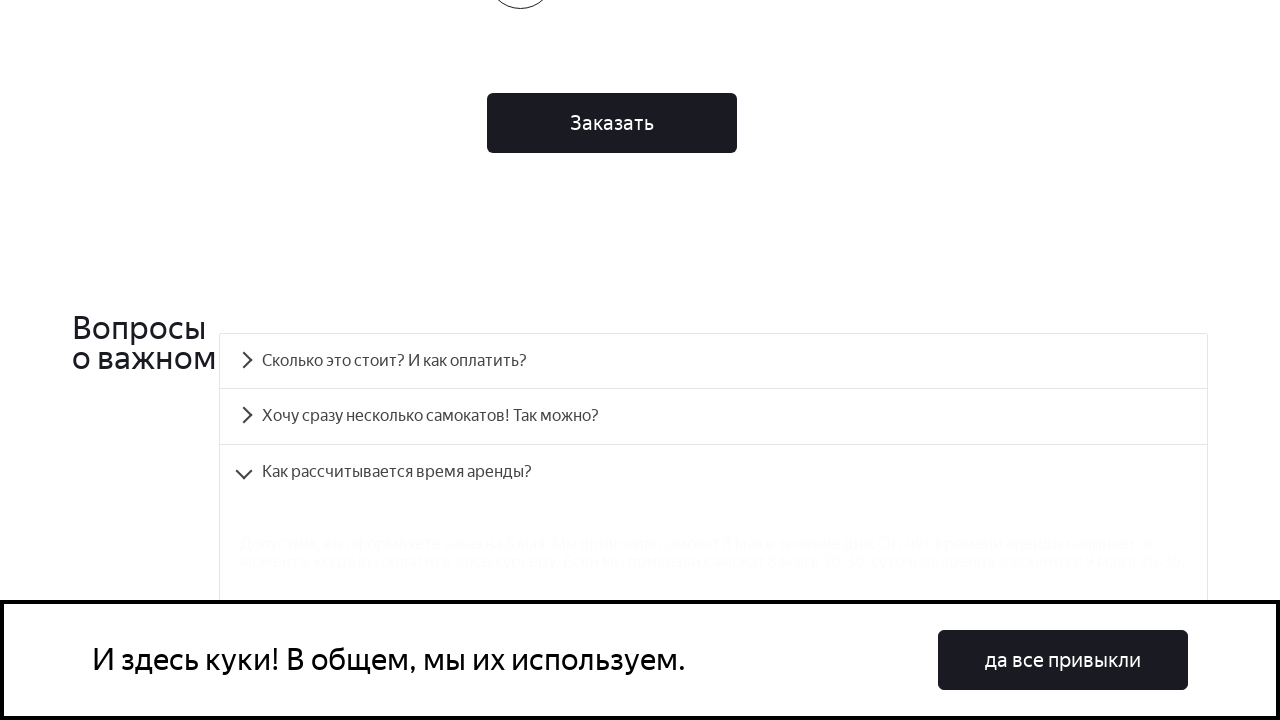

Verified answer about rental time counting is displayed
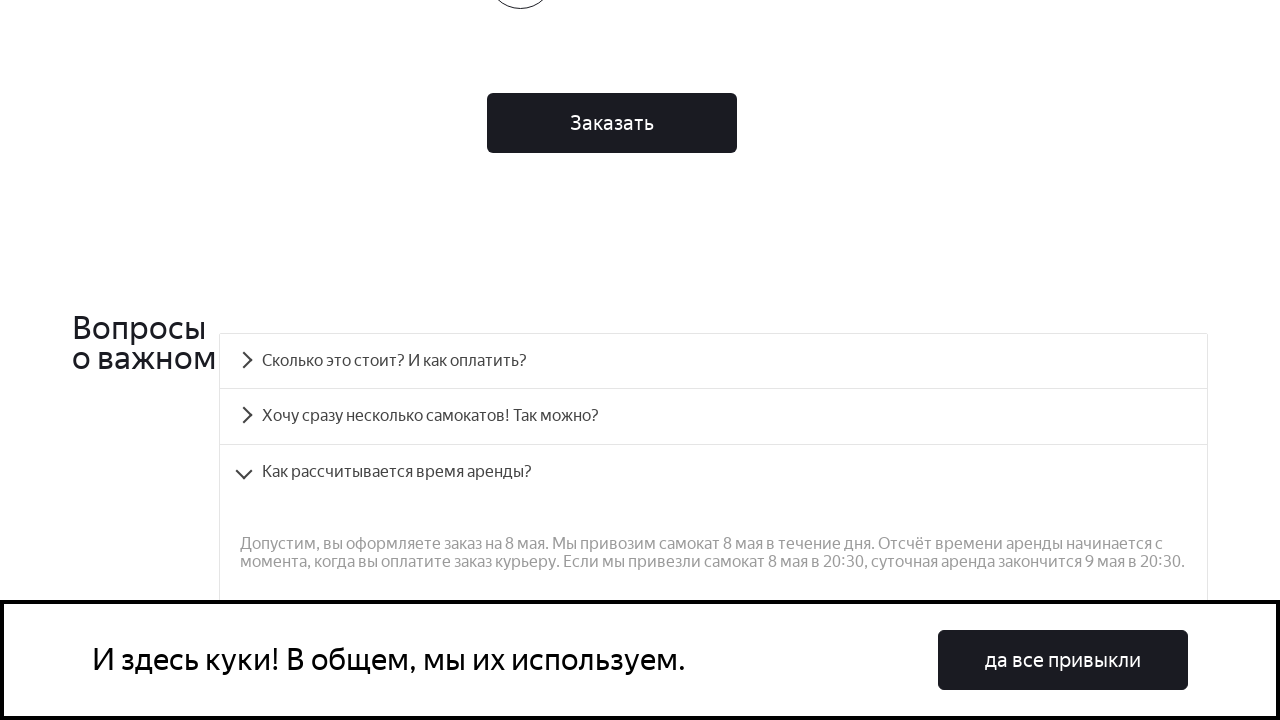

Scrolled 'Can I order a scooter for today?' FAQ item into view
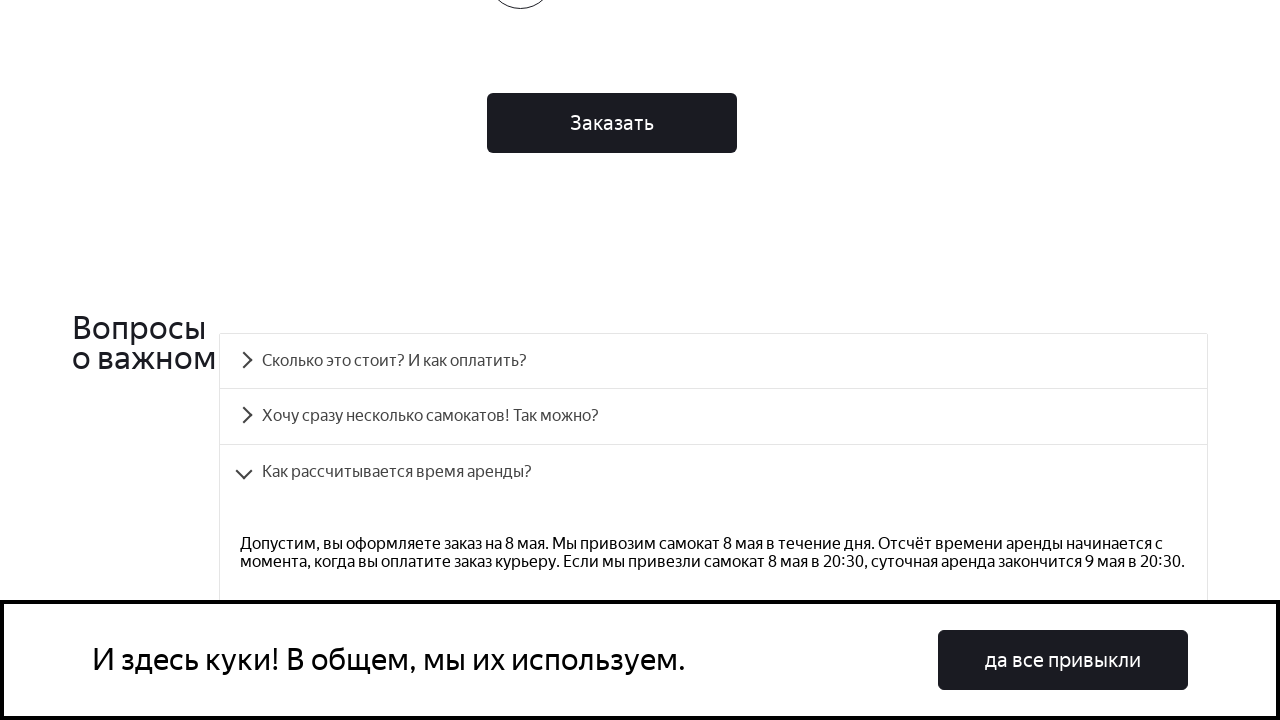

Clicked 'Can I order a scooter for today?' FAQ item at (714, 361) on xpath=.//div[@class='accordion__button' and contains(text(),'заказать самокат пр
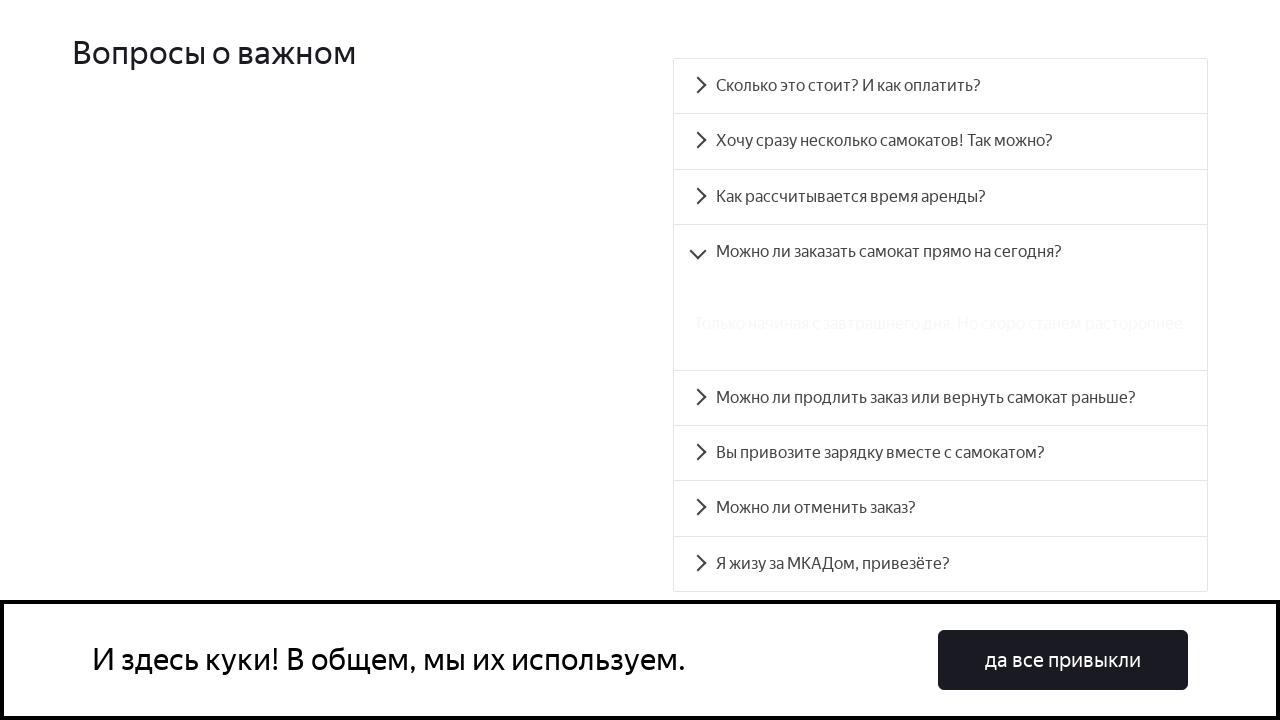

Verified answer about ordering from tomorrow is displayed
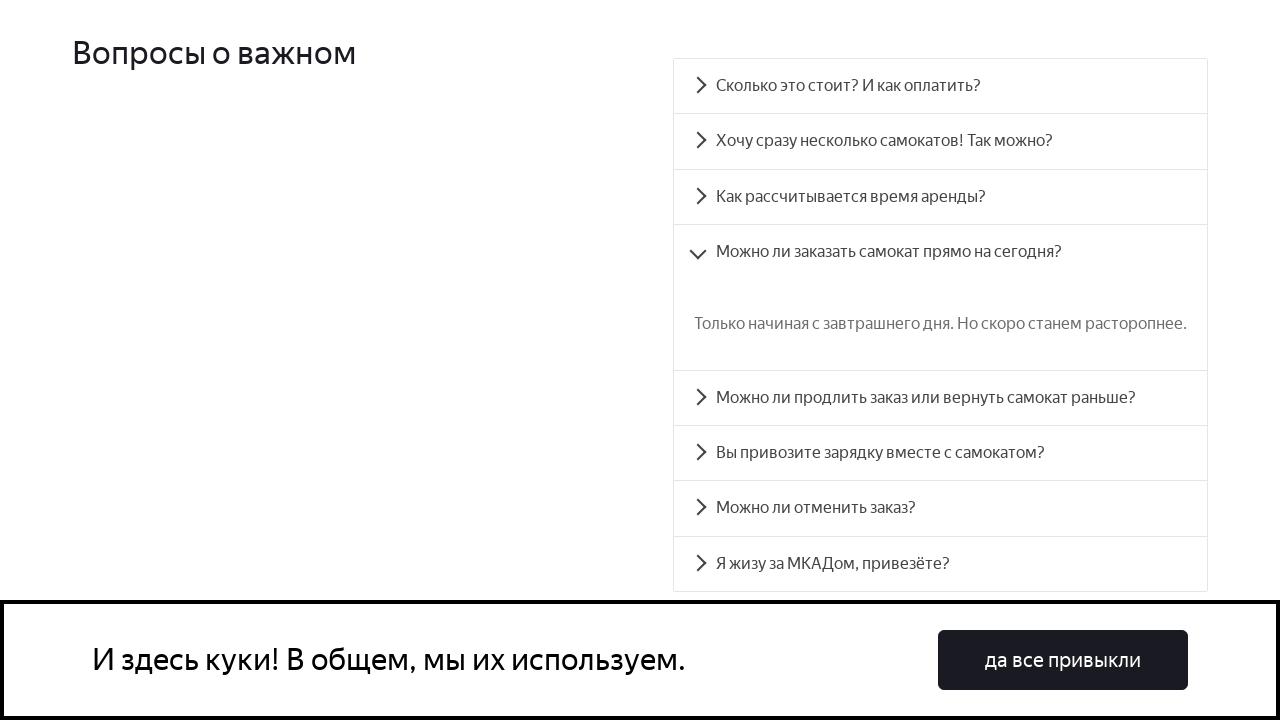

Scrolled 'Can I extend my order or return the scooter?' FAQ item into view
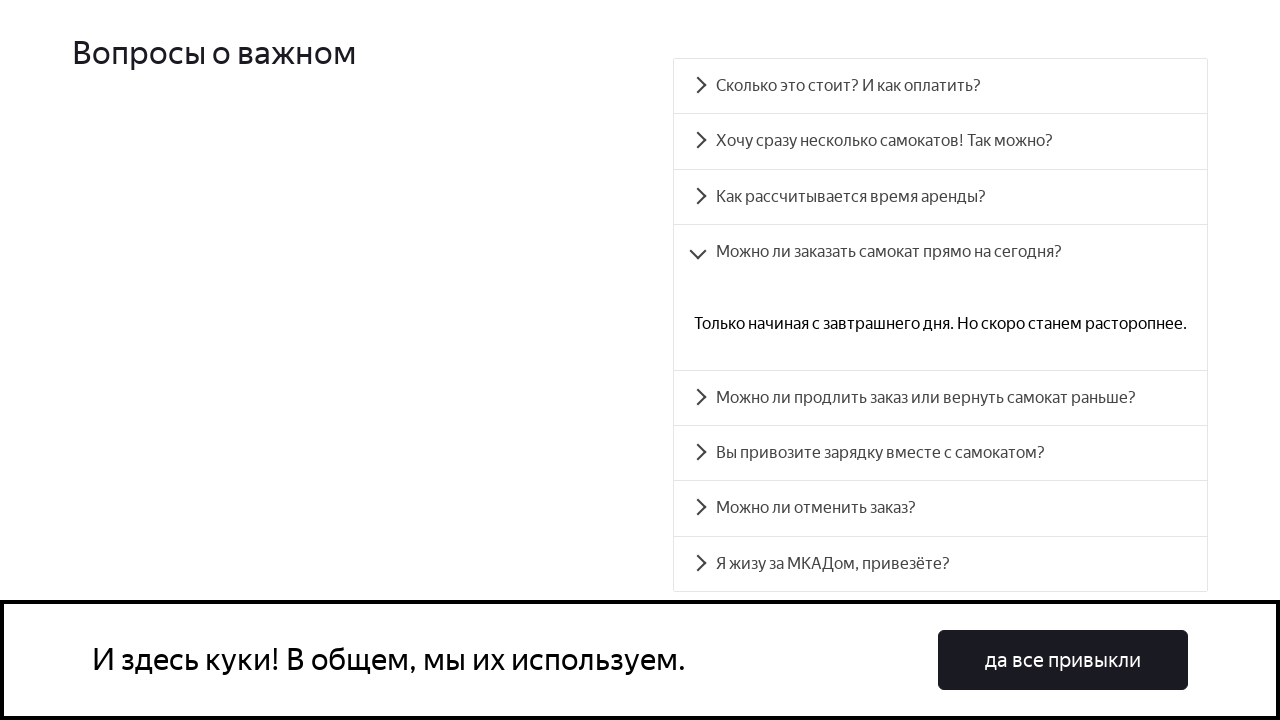

Clicked 'Can I extend my order or return the scooter?' FAQ item at (940, 398) on xpath=.//div[@class='accordion__button' and contains(text(),'продлить заказ или 
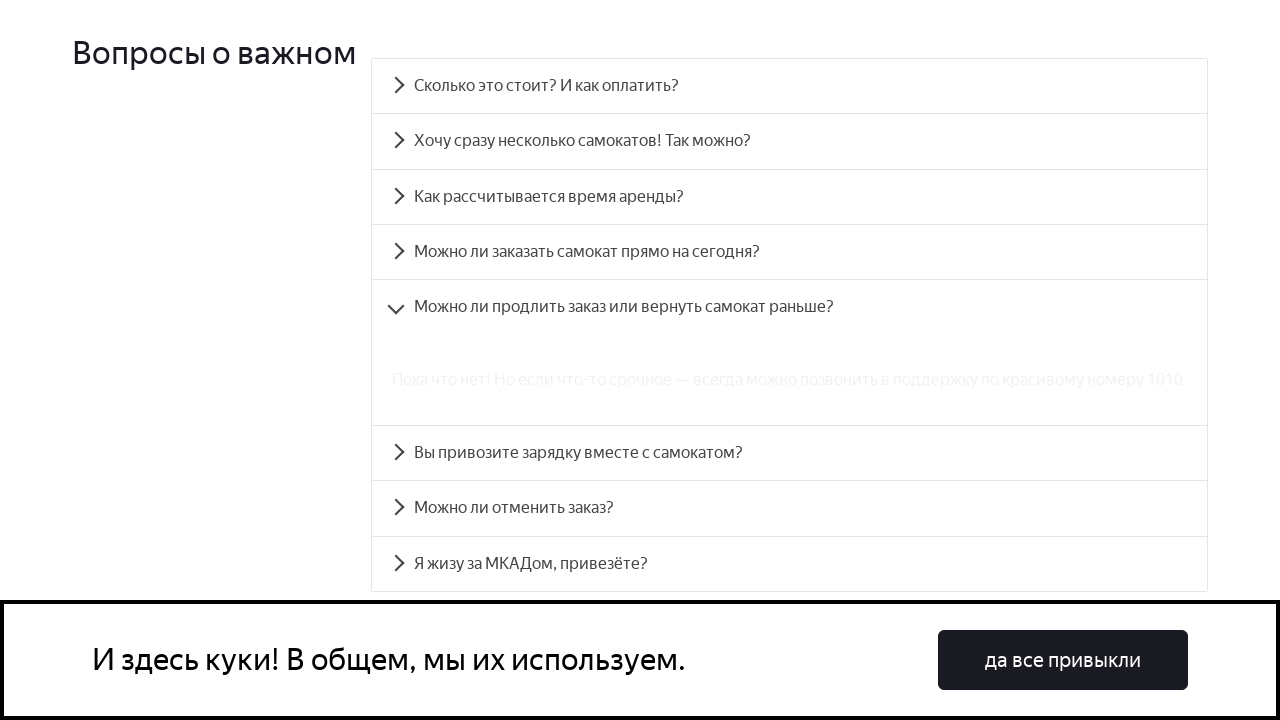

Verified answer about extension availability is displayed
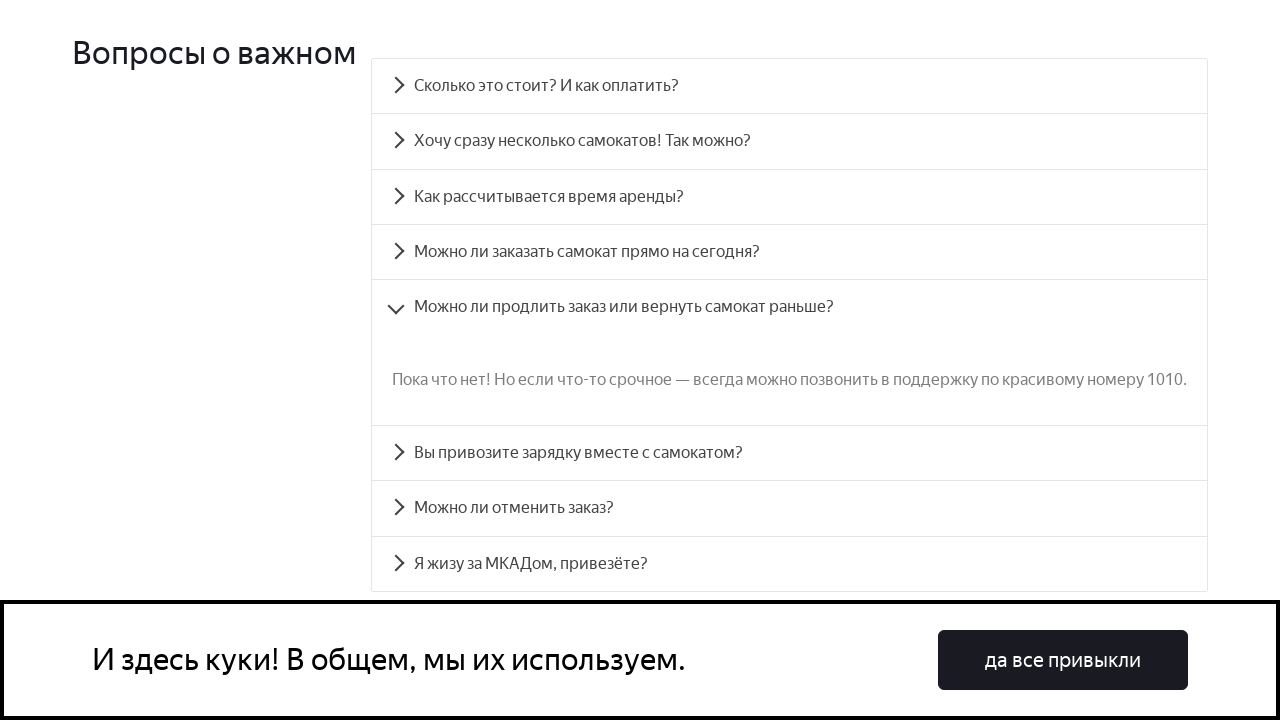

Scrolled 'Do I need to bring a charger?' FAQ item into view
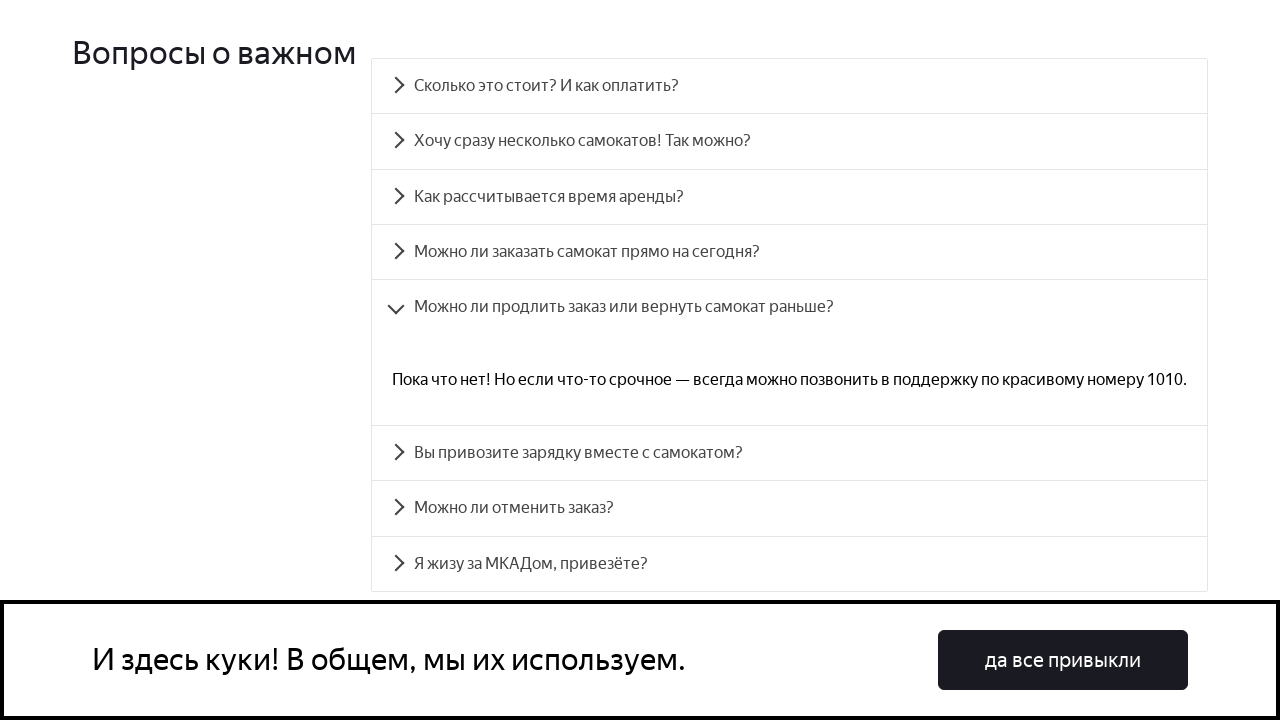

Clicked 'Do I need to bring a charger?' FAQ item at (790, 453) on xpath=.//div[@class='accordion__button' and contains(text(),'привозите зарядку')
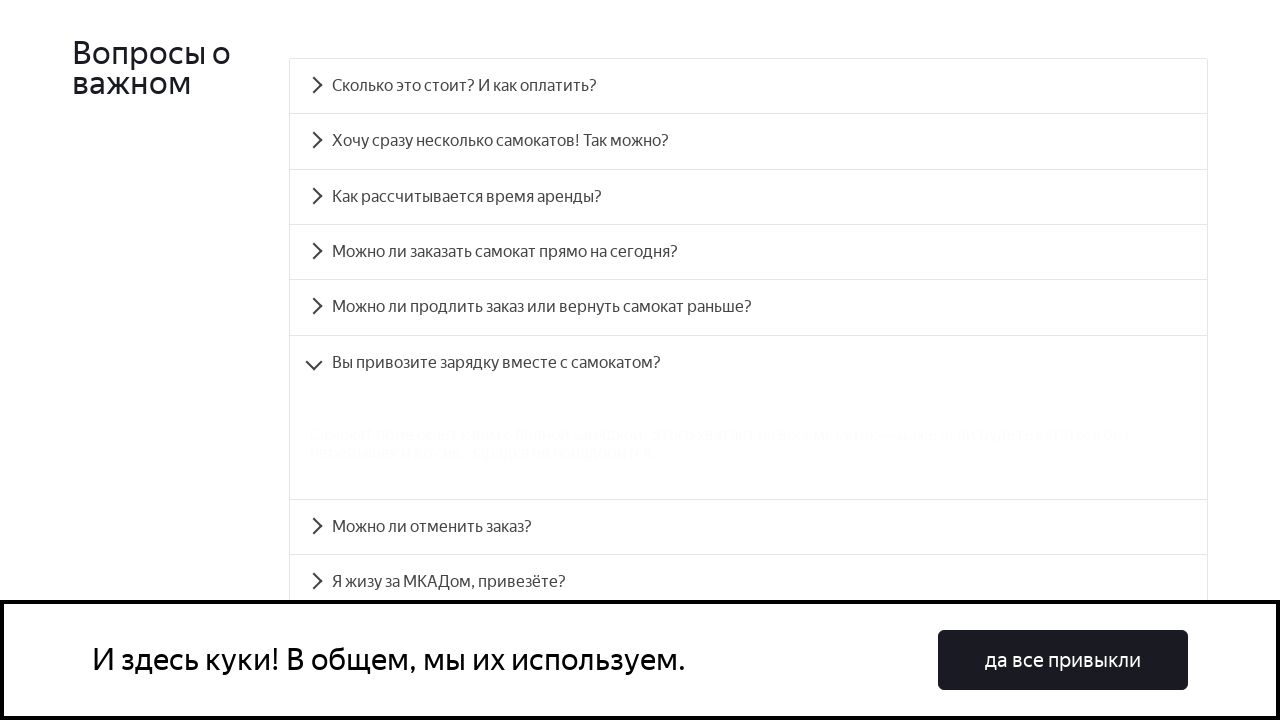

Verified answer about charger requirement is displayed
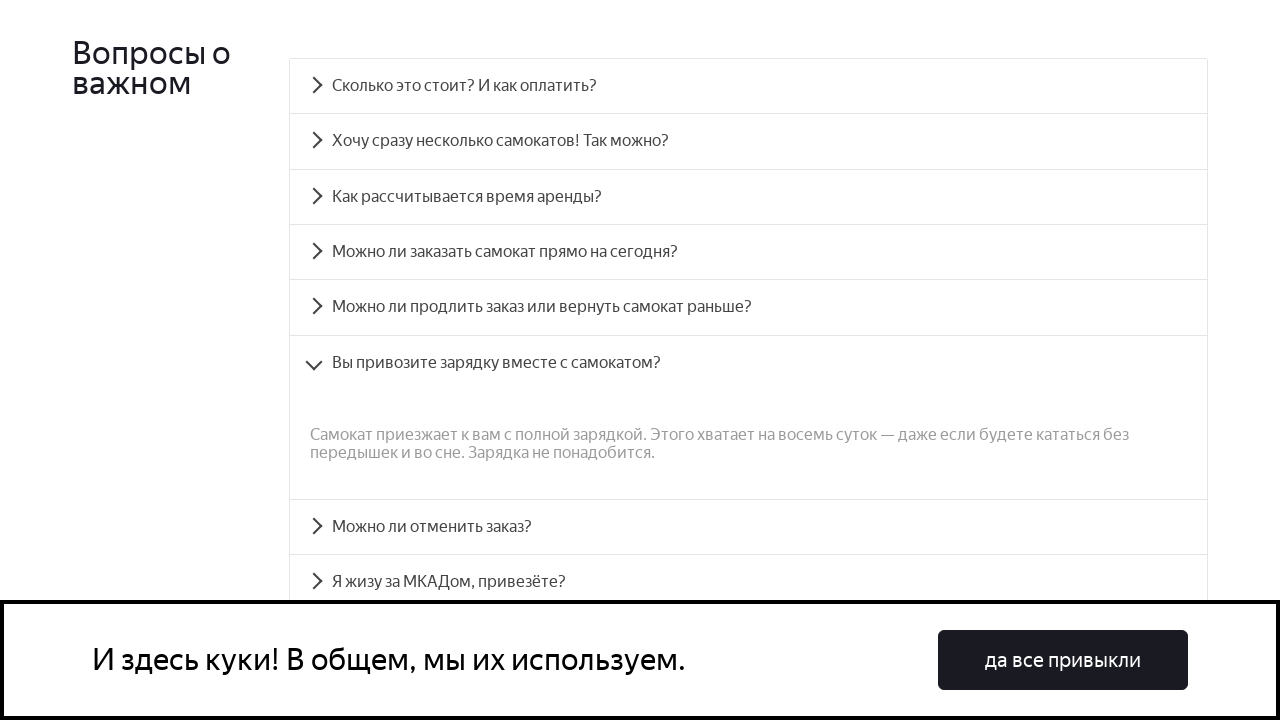

Scrolled 'Can I cancel my order?' FAQ item into view
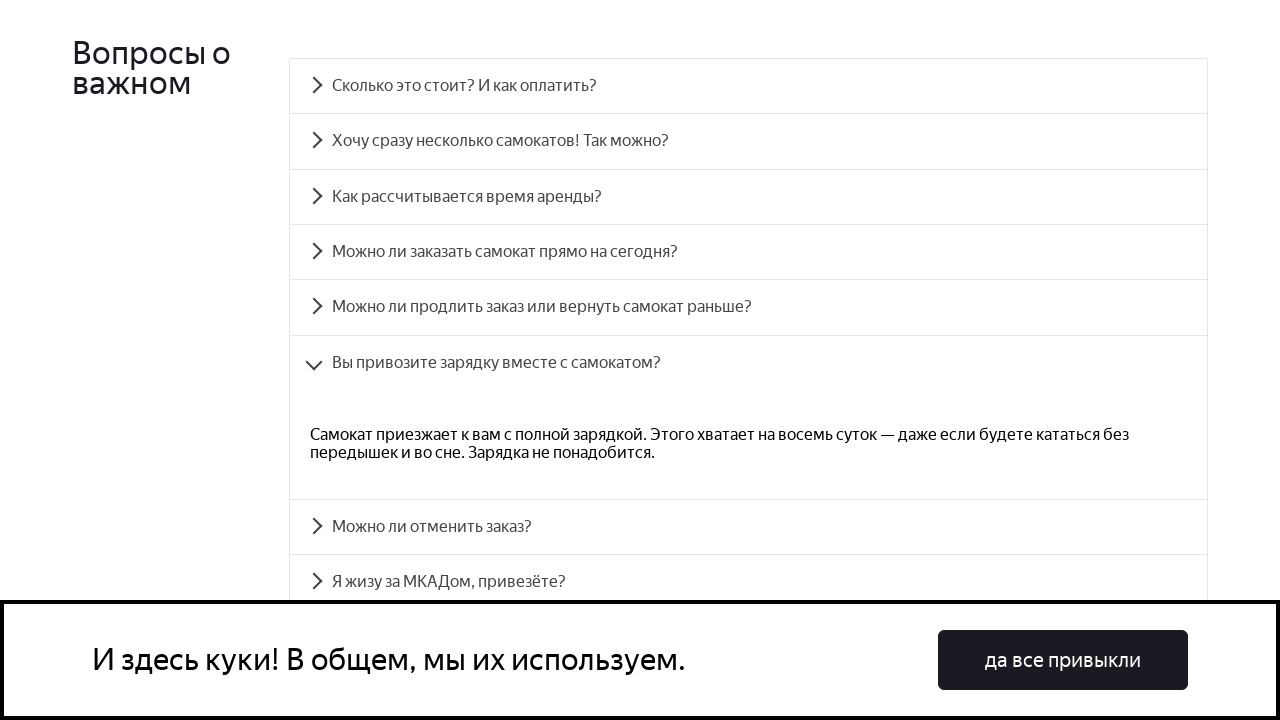

Clicked 'Can I cancel my order?' FAQ item at (748, 527) on xpath=.//div[@class='accordion__button' and contains(text(),'отменить заказ')]
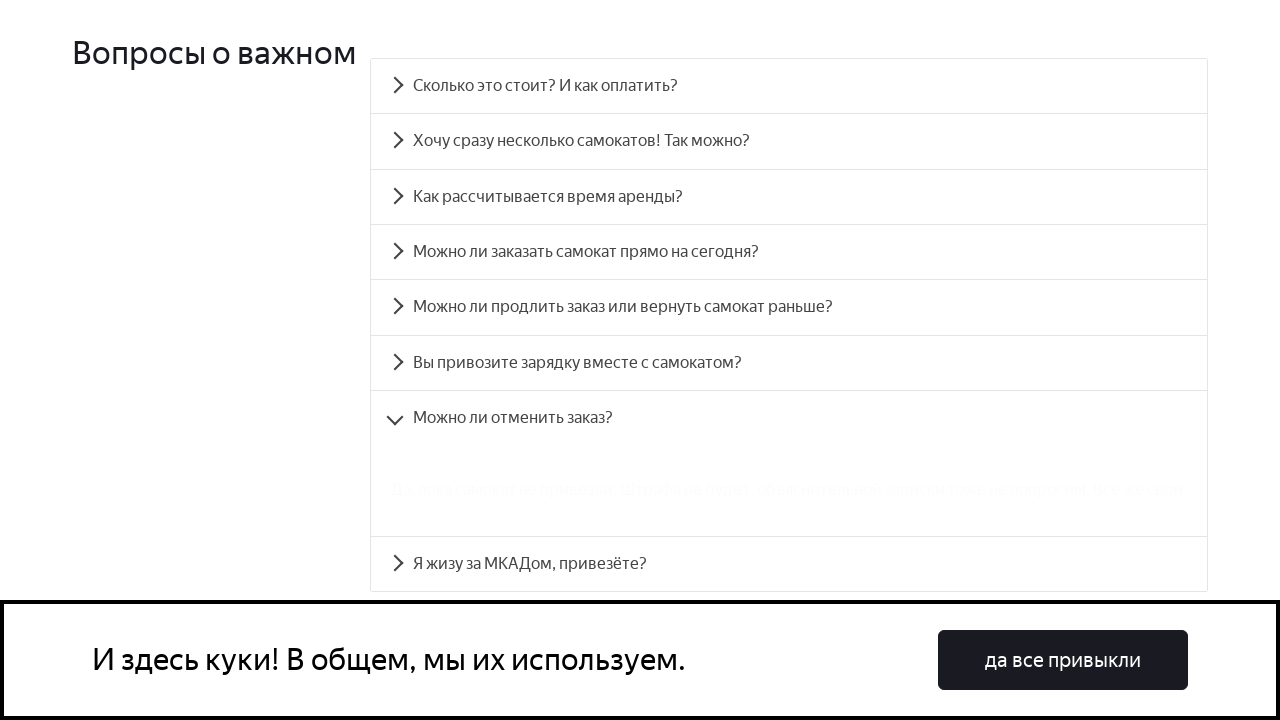

Verified answer about order cancellation conditions is displayed
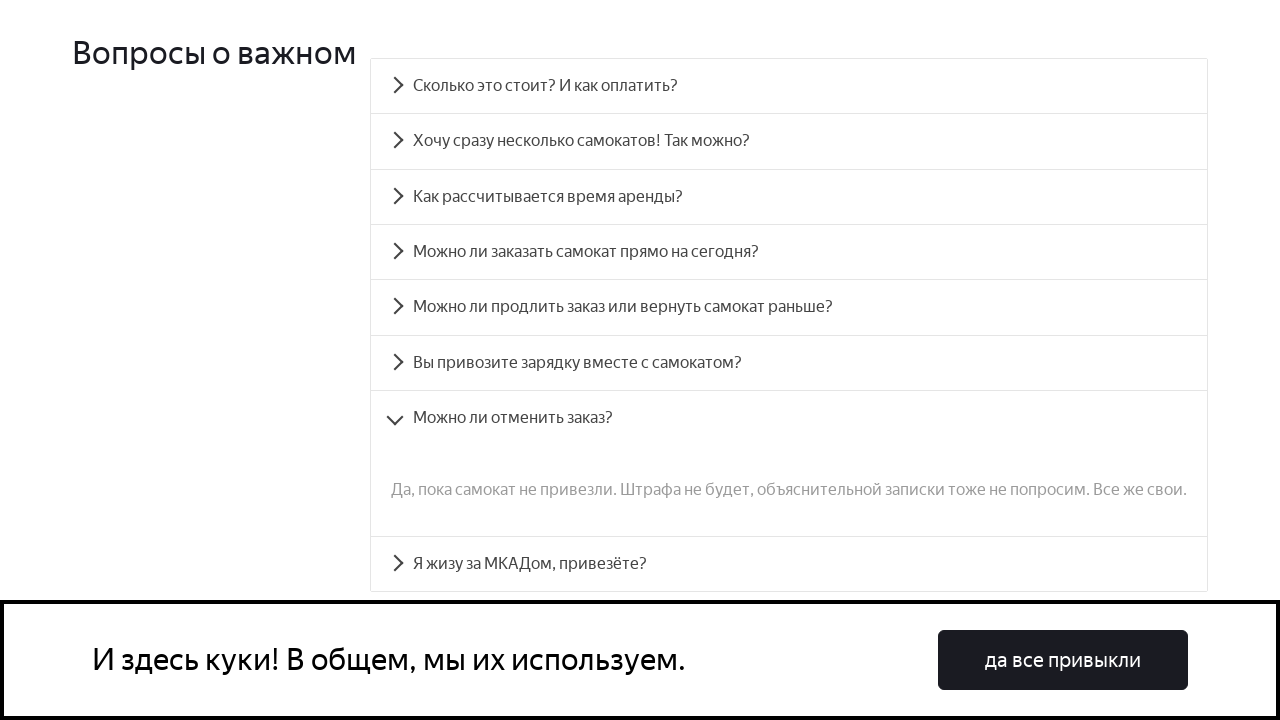

Scrolled 'Is there a delivery area outside MKAD?' FAQ item into view
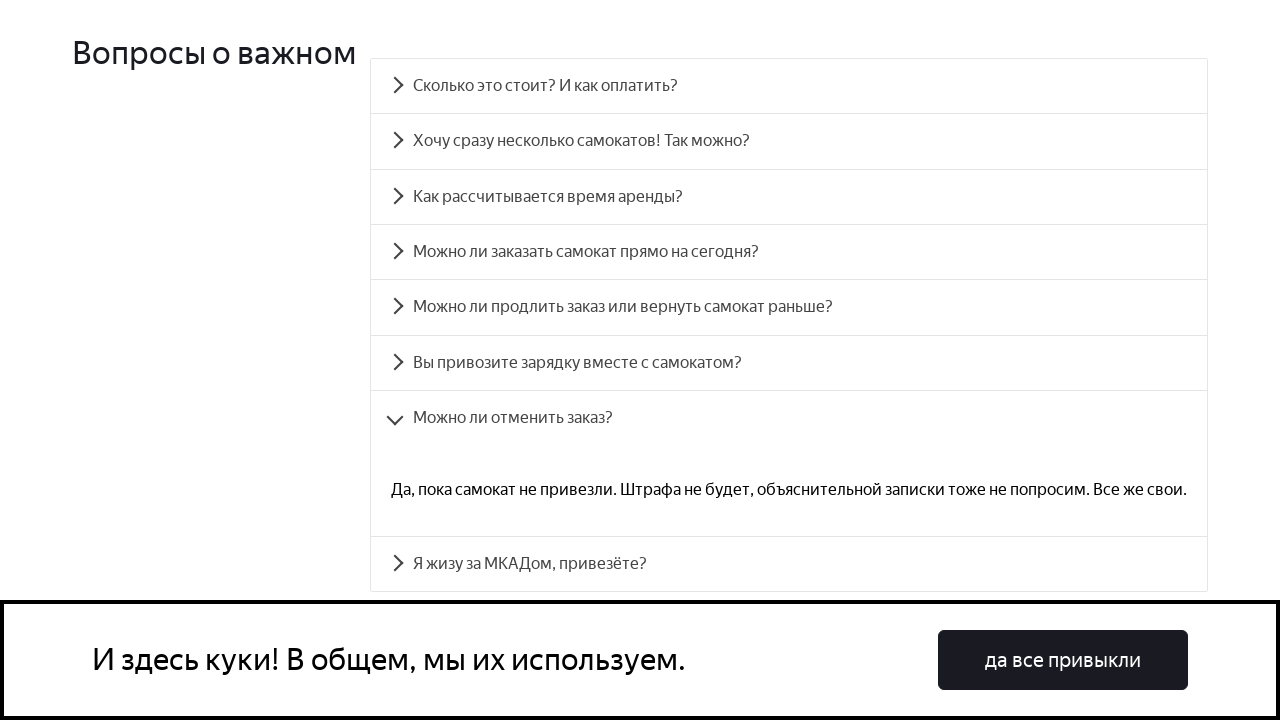

Clicked 'Is there a delivery area outside MKAD?' FAQ item at (789, 564) on xpath=.//div[@class='accordion__button' and contains(text(),'МКАД')]
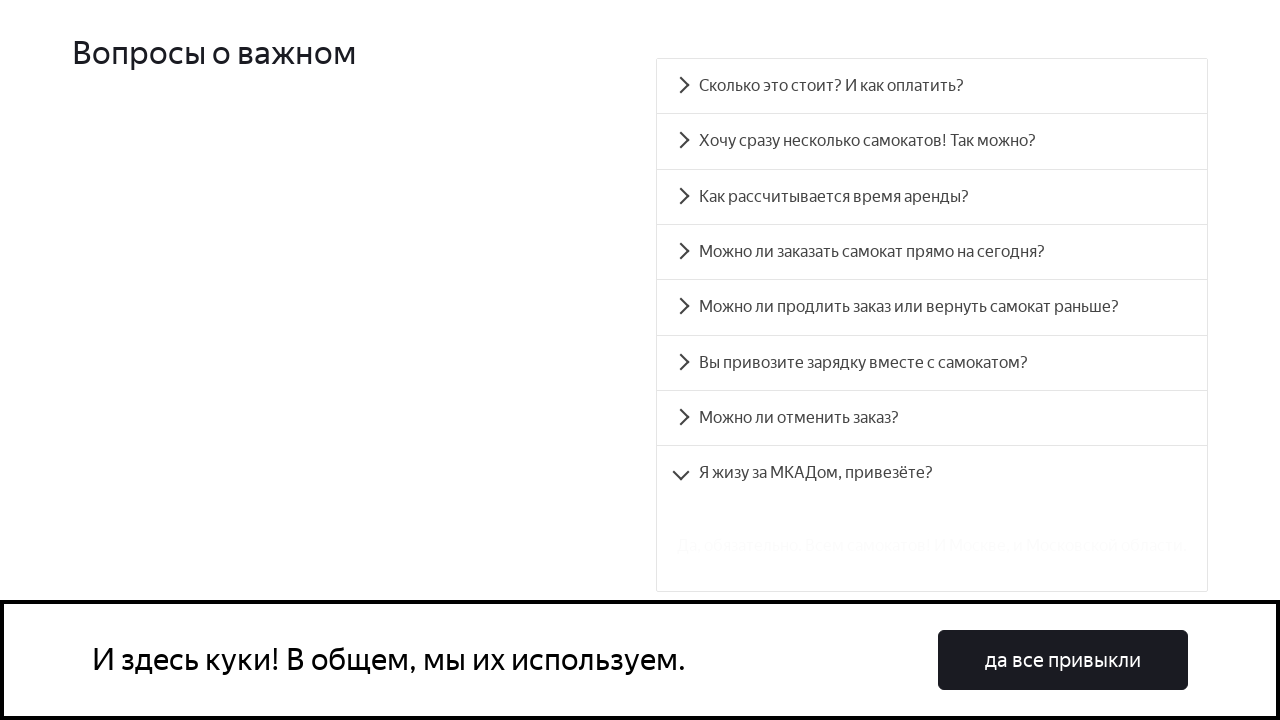

Verified answer about delivery area coverage is displayed
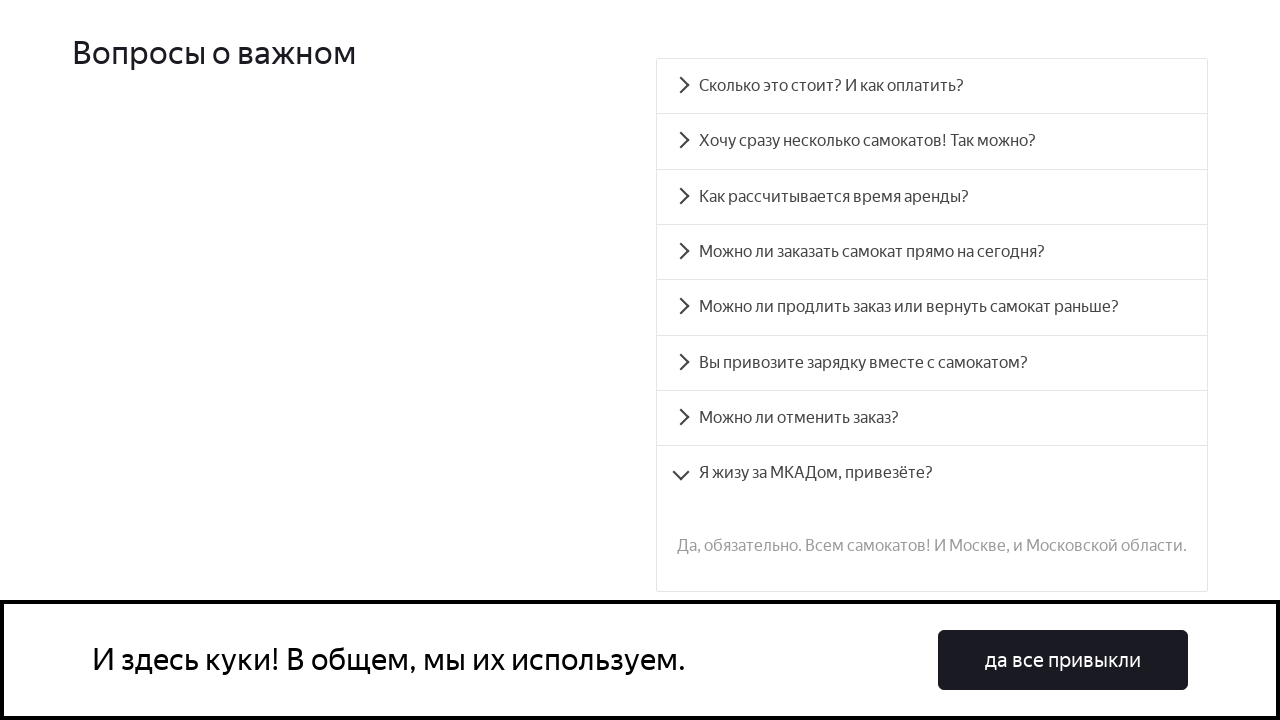

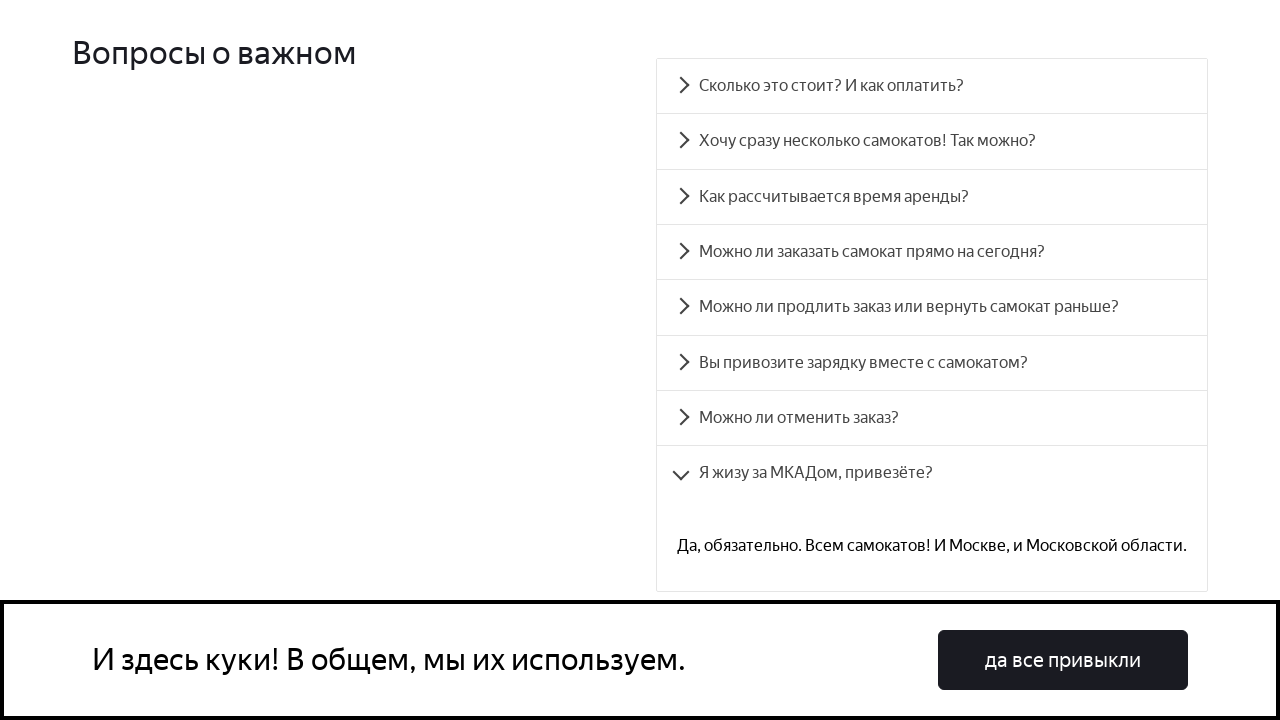